Tests locating an element using child XPath selector and fills a name field in a form

Starting URL: https://testautomationpractice.blogspot.com/

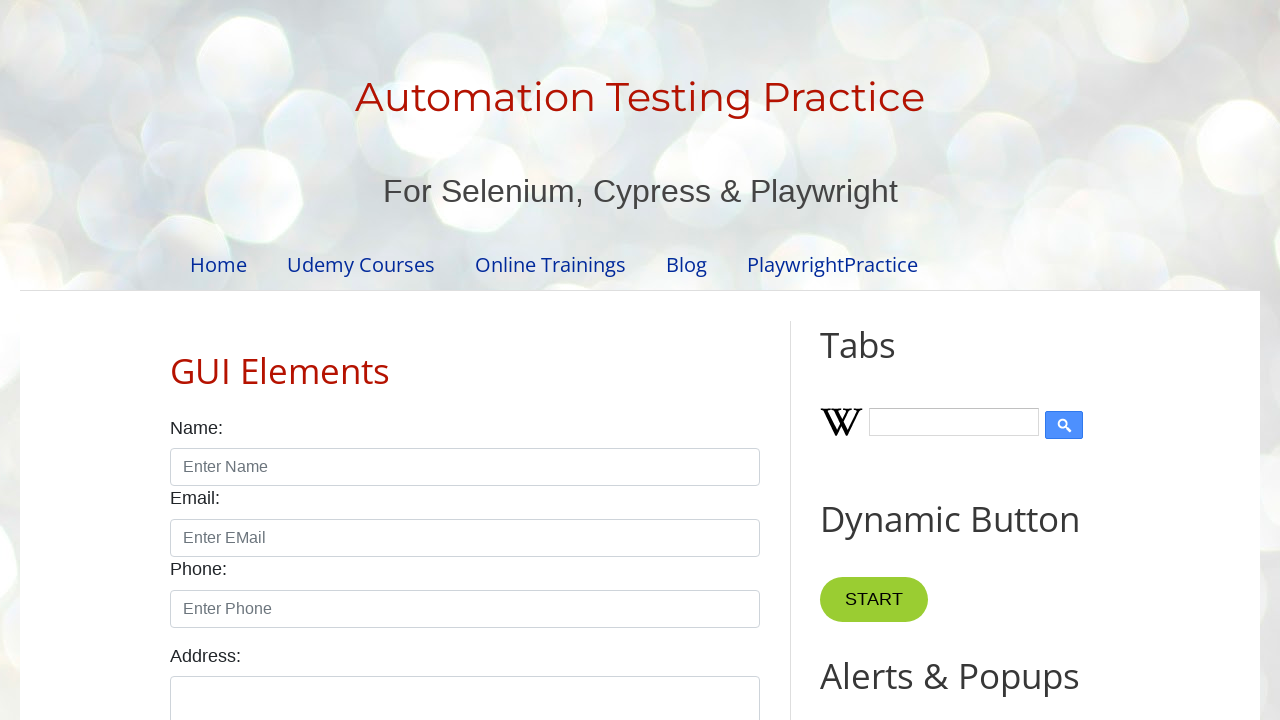

Filled name field with 'manoj' using child XPath selector on div.form-group input#name
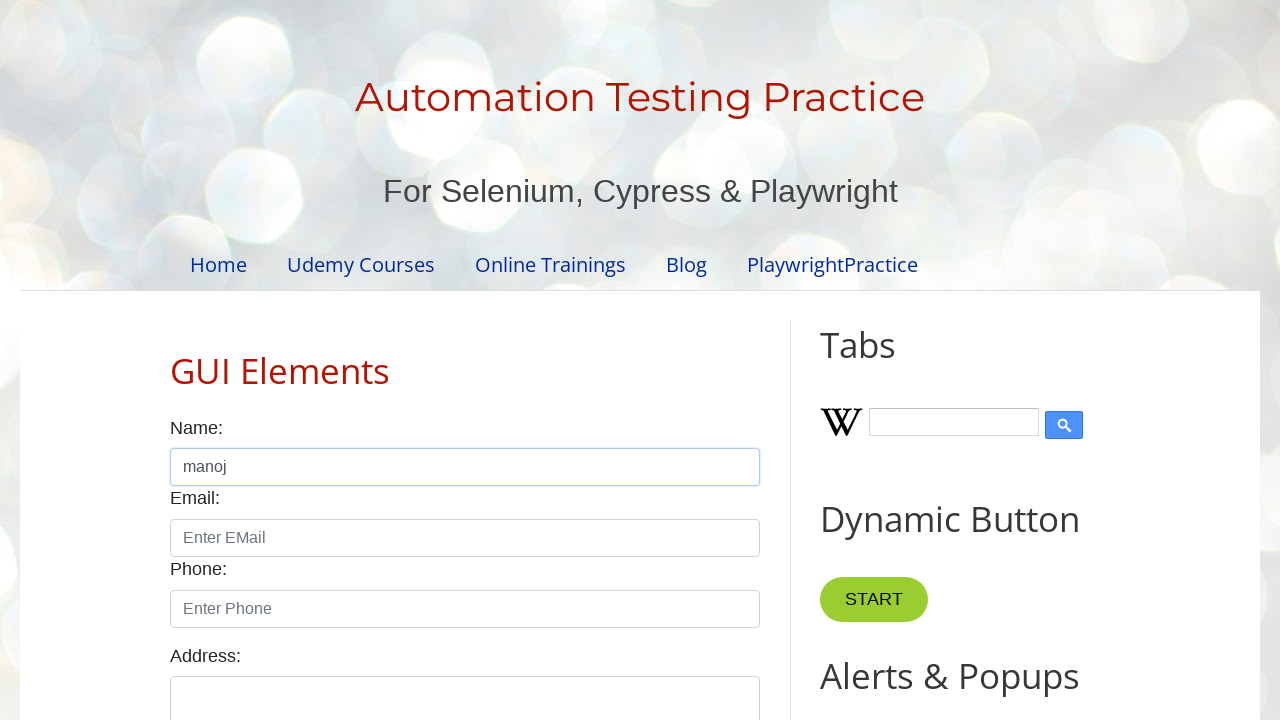

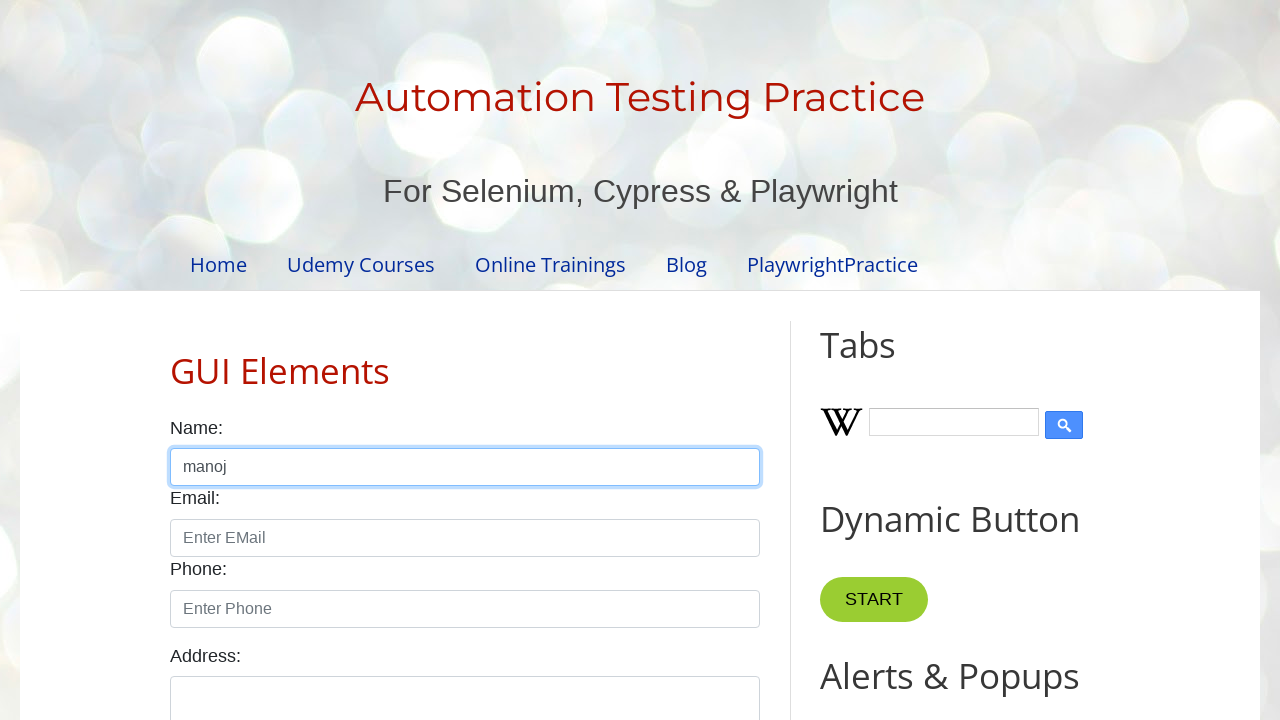